Tests multi-select div dropdown by selecting multiple options

Starting URL: https://demoqa.com/select-menu

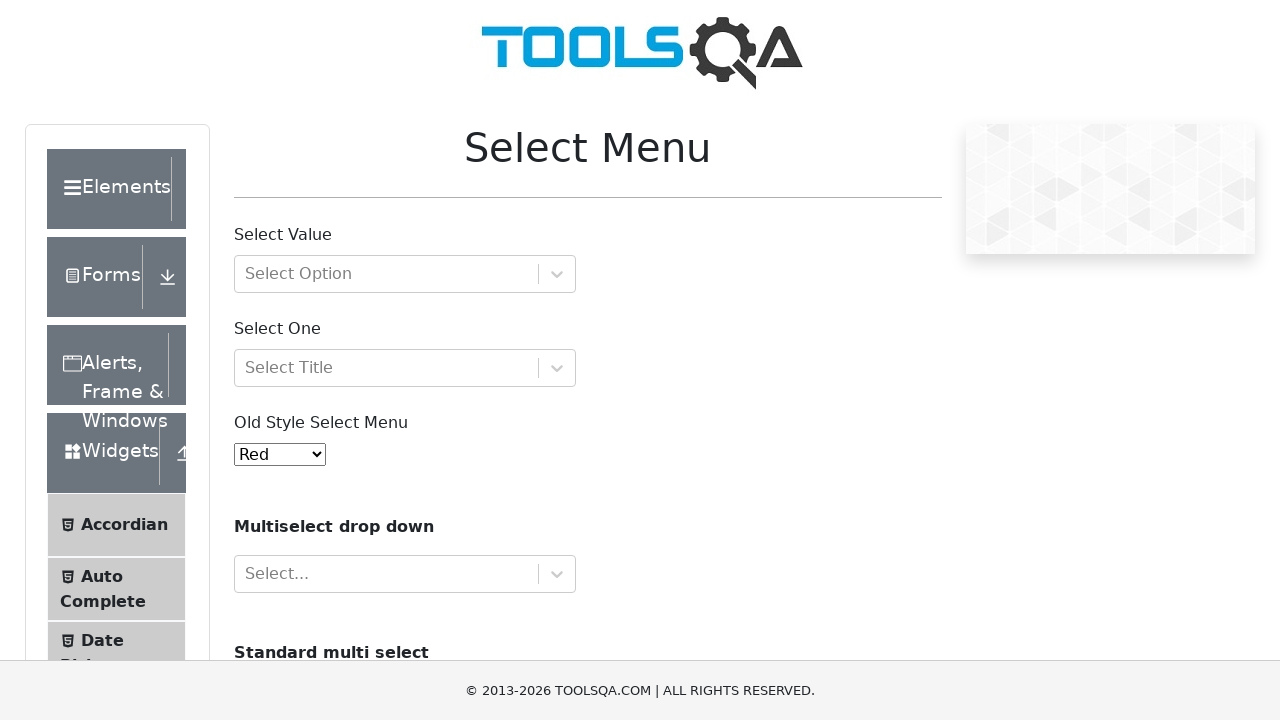

Clicked multiselect dropdown to open at (405, 574) on xpath=//b[text()="Multiselect drop down"]/../../div
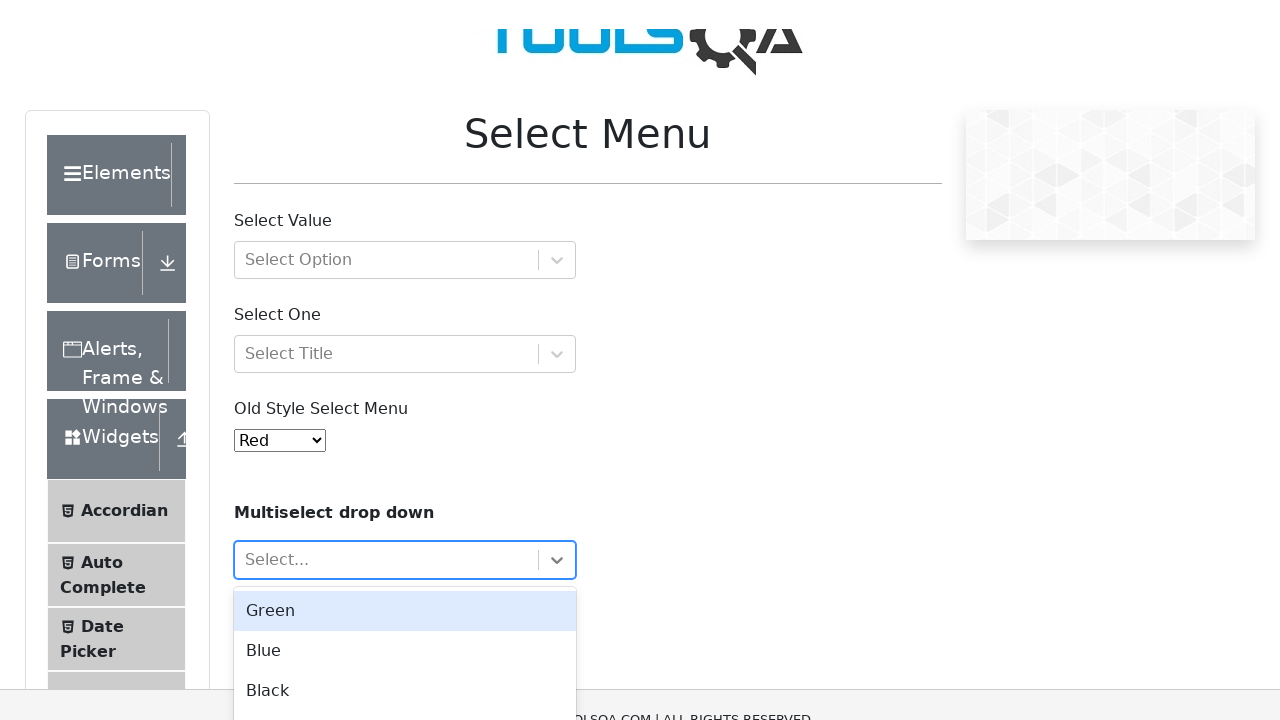

Selected Green option from dropdown at (405, 568) on div[class$="menu"] >> text="Green"
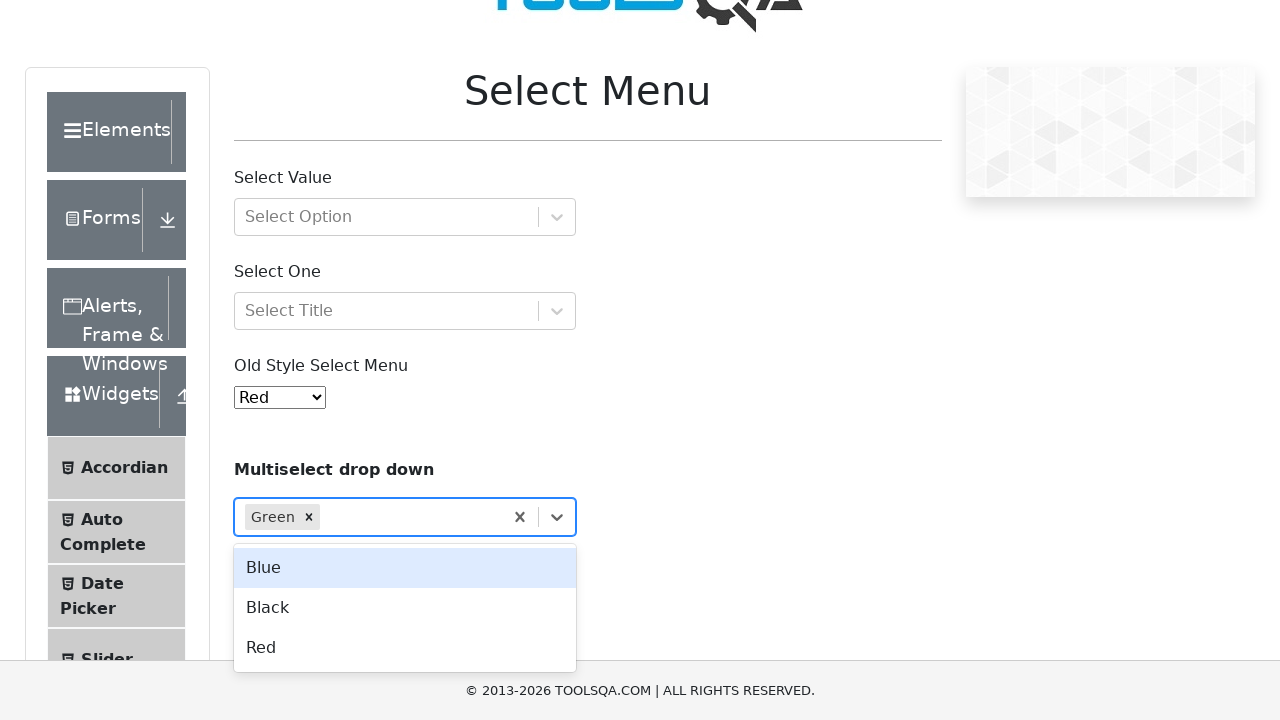

Selected Black option from dropdown at (405, 608) on div[class$="menu"] >> text="Black"
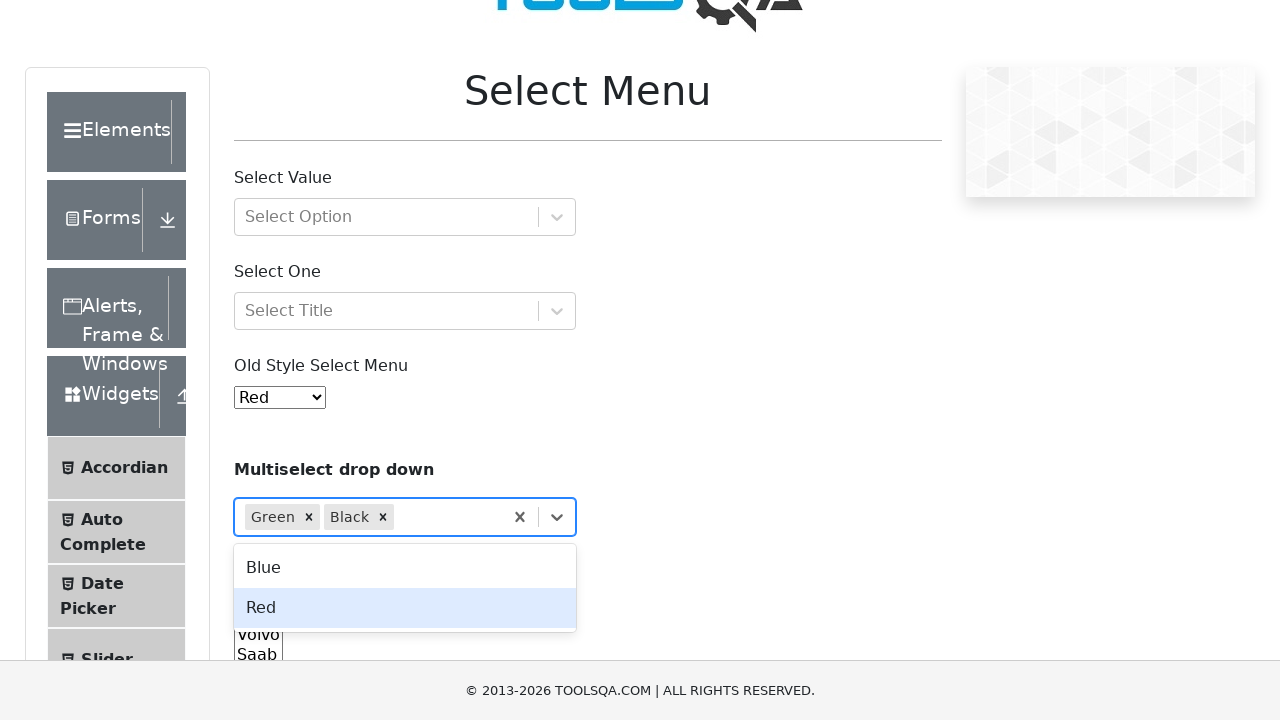

Retrieved all selected values from multiselect dropdown
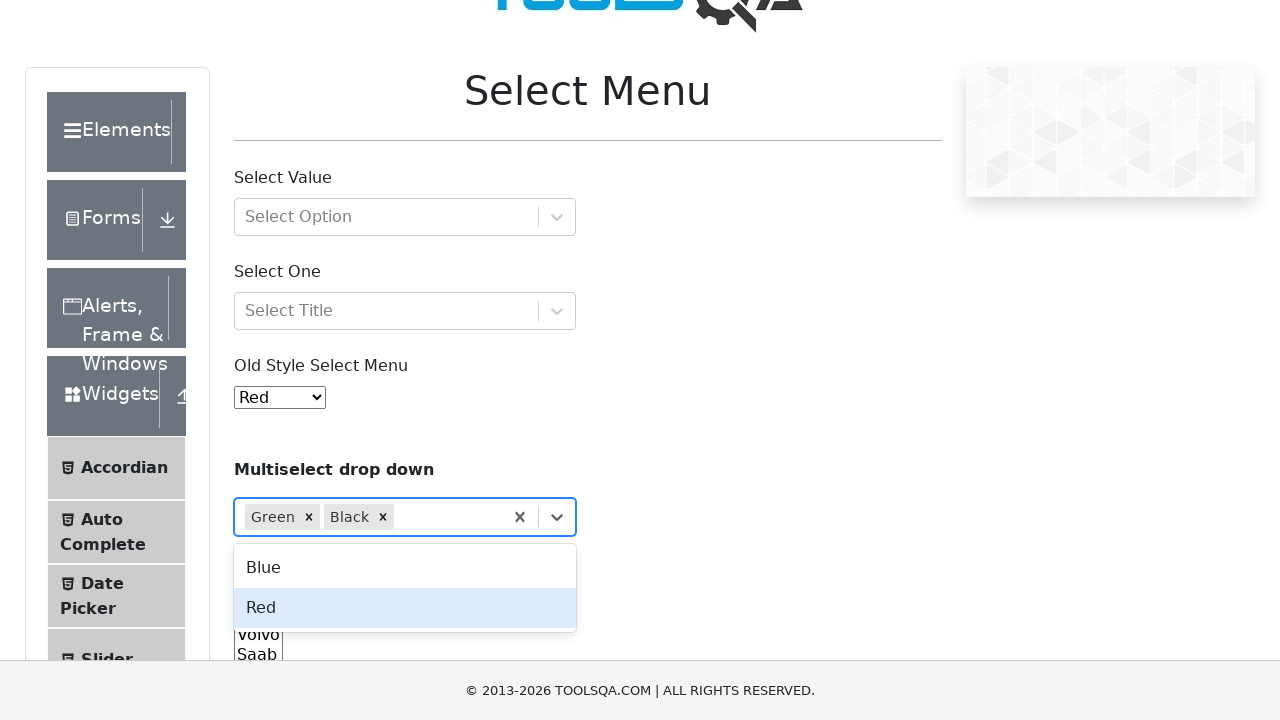

Verified that both Green and Black options are selected
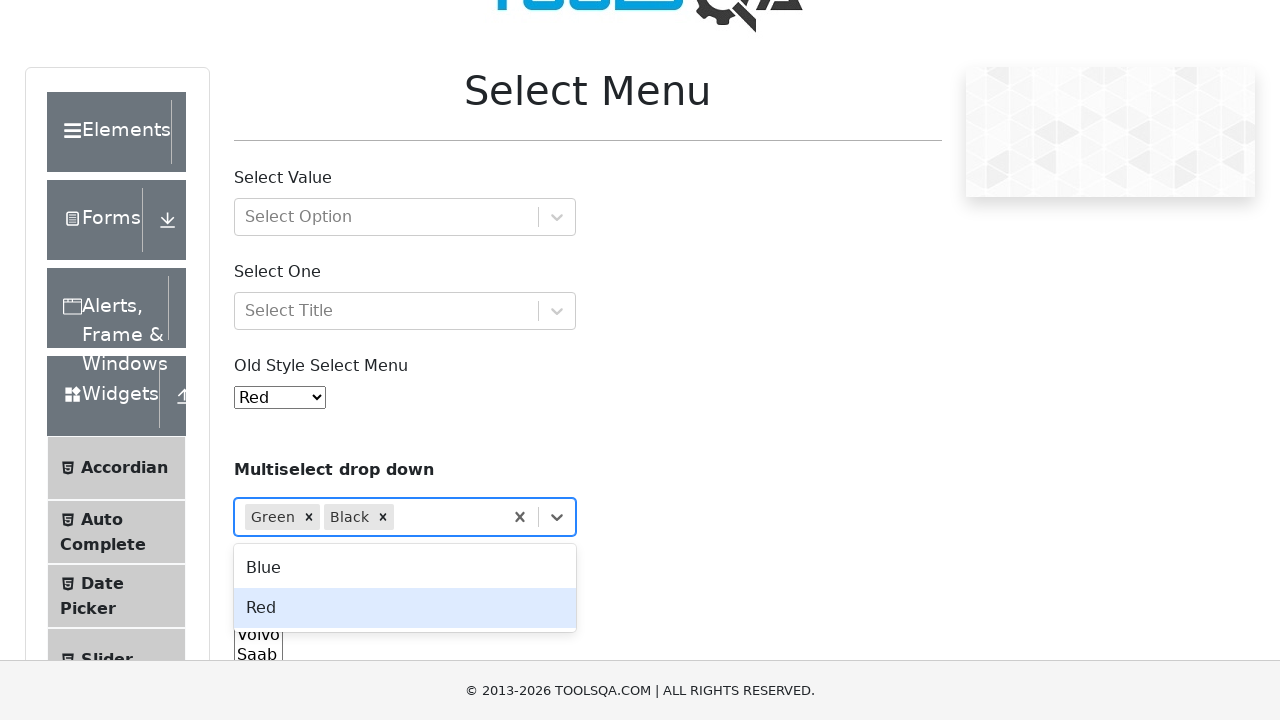

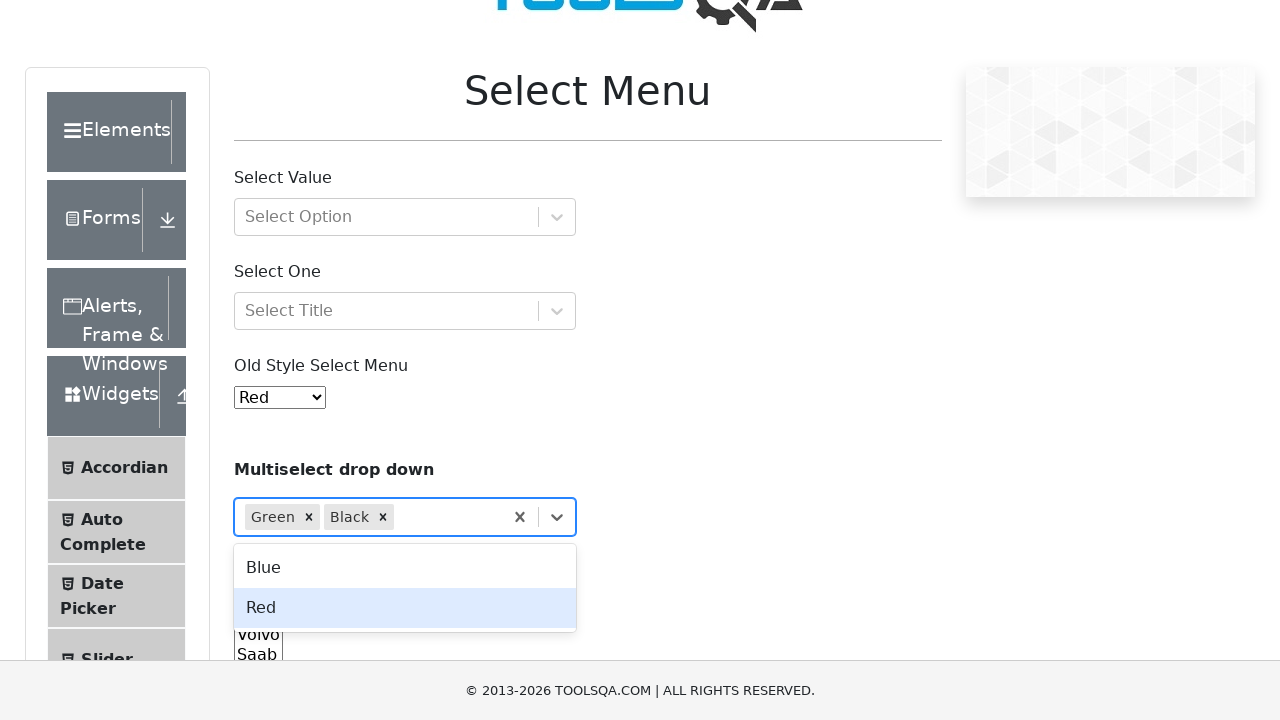